Tests radio button functionality by selecting the third radio option and verifying selection state

Starting URL: http://antoniotrindade.com.br/treinoautomacao/elementsweb.html

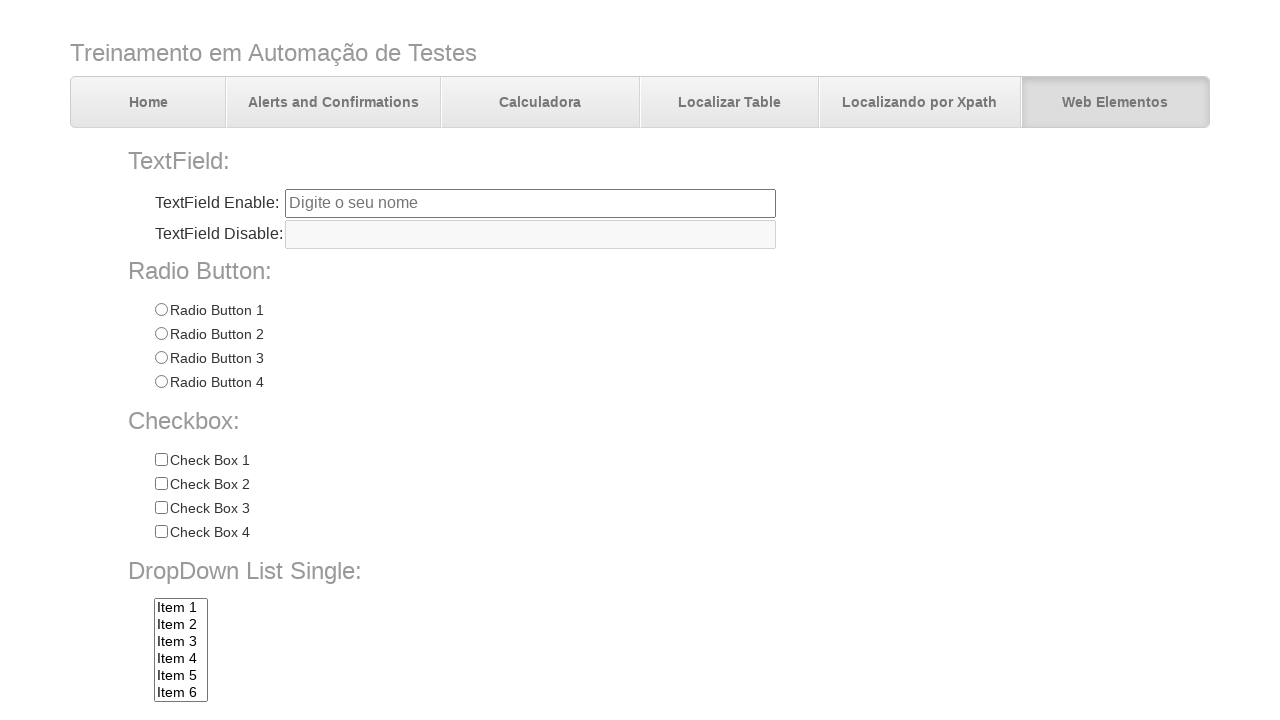

Navigated to radio button test page
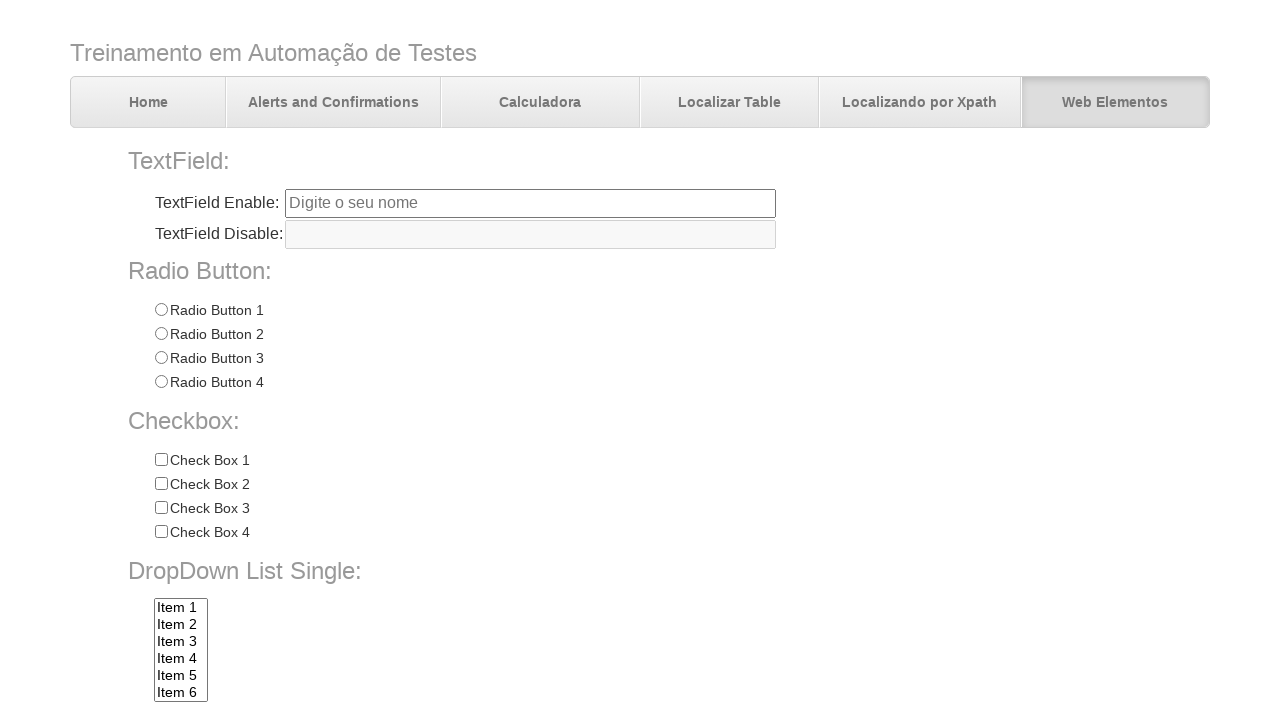

Clicked radio button 'Radio 3' at (161, 358) on input[name='radioGroup1'][value='Radio 3']
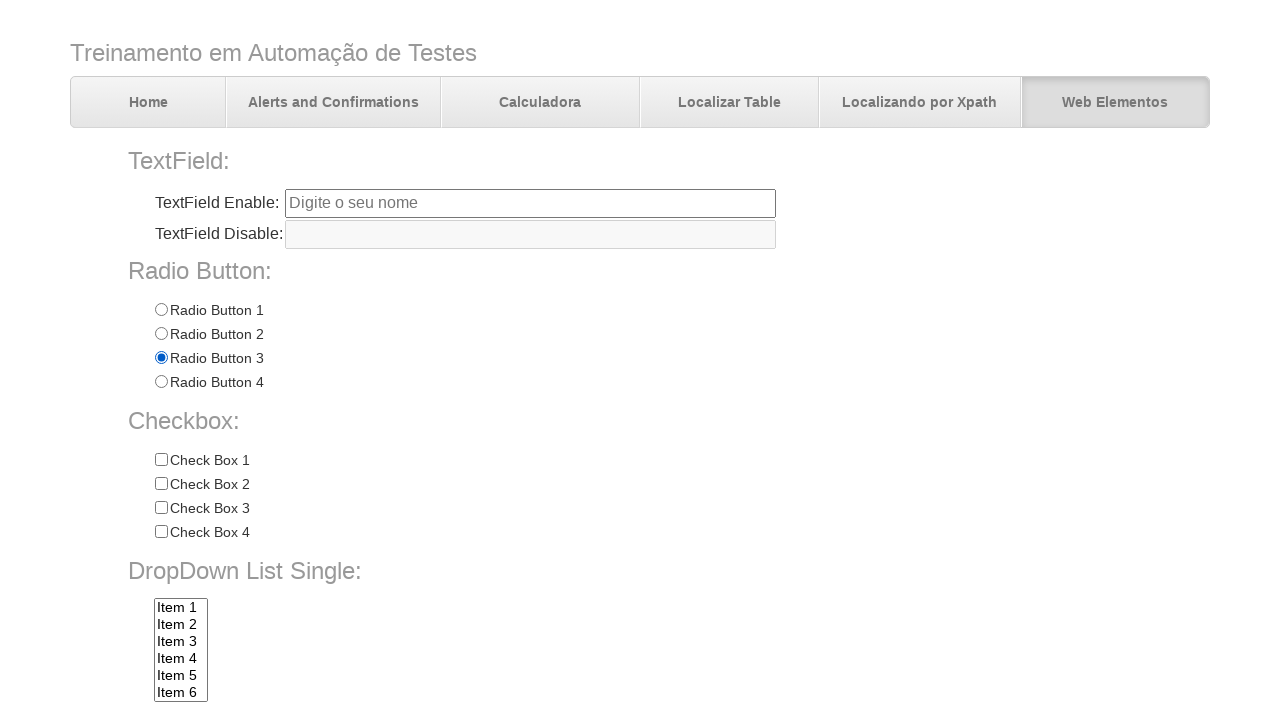

Verified that Radio 3 is selected
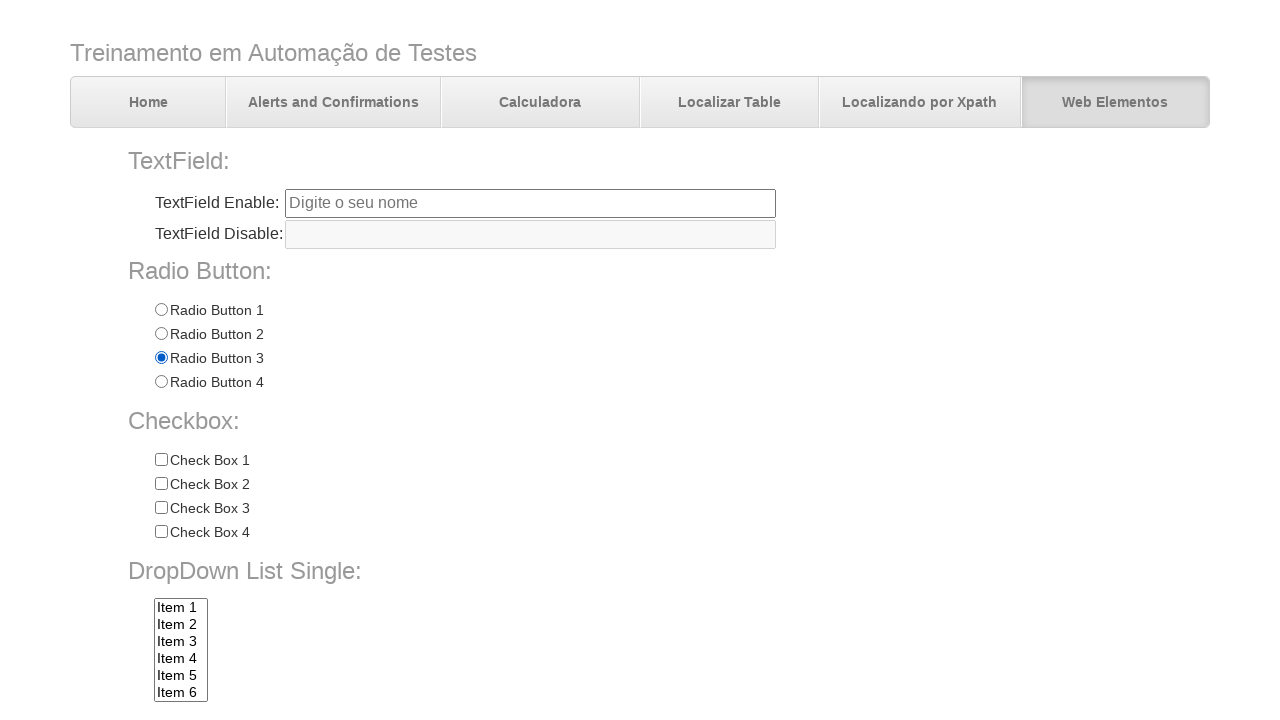

Verified that Radio 1 is not selected
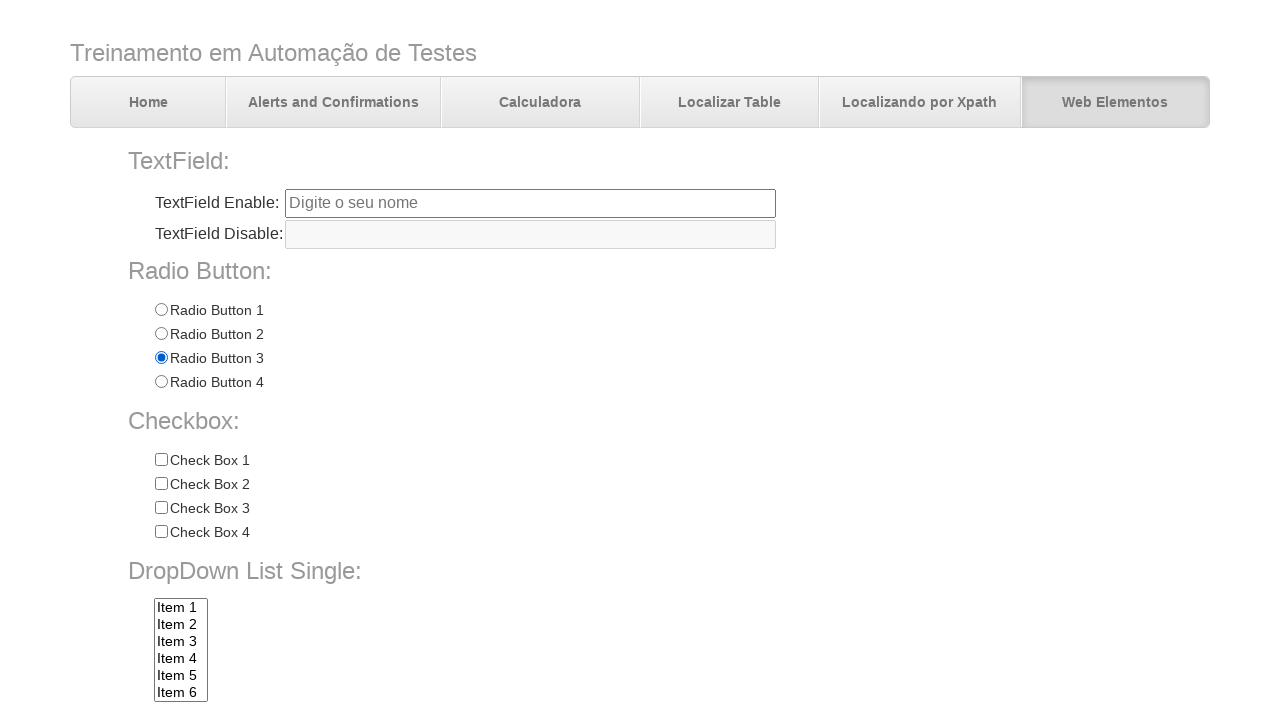

Verified that Radio 2 is not selected
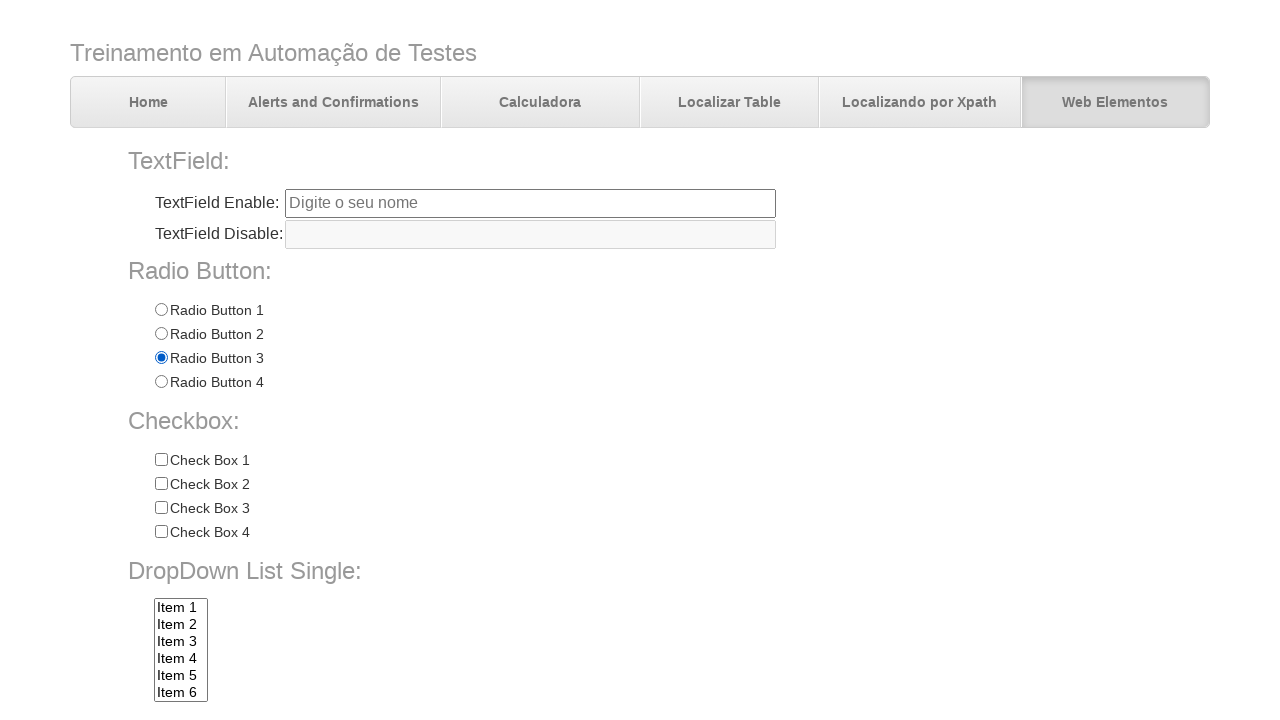

Verified that Radio 4 is not selected
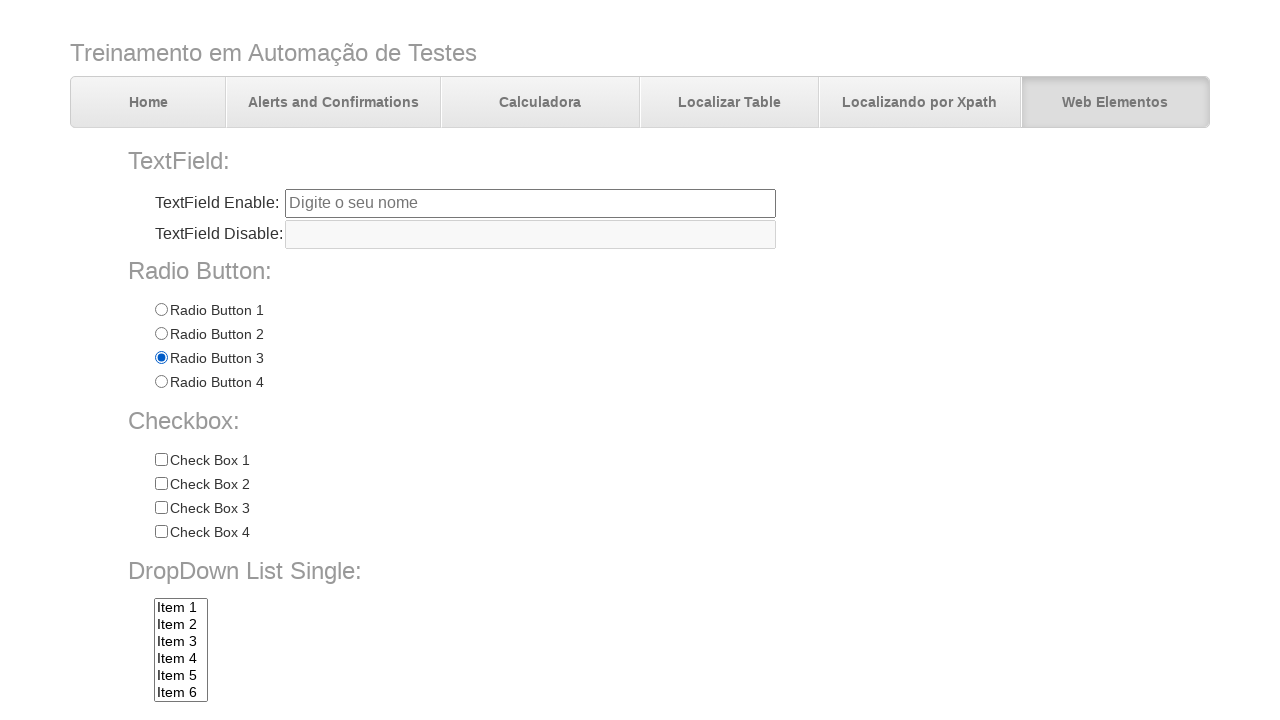

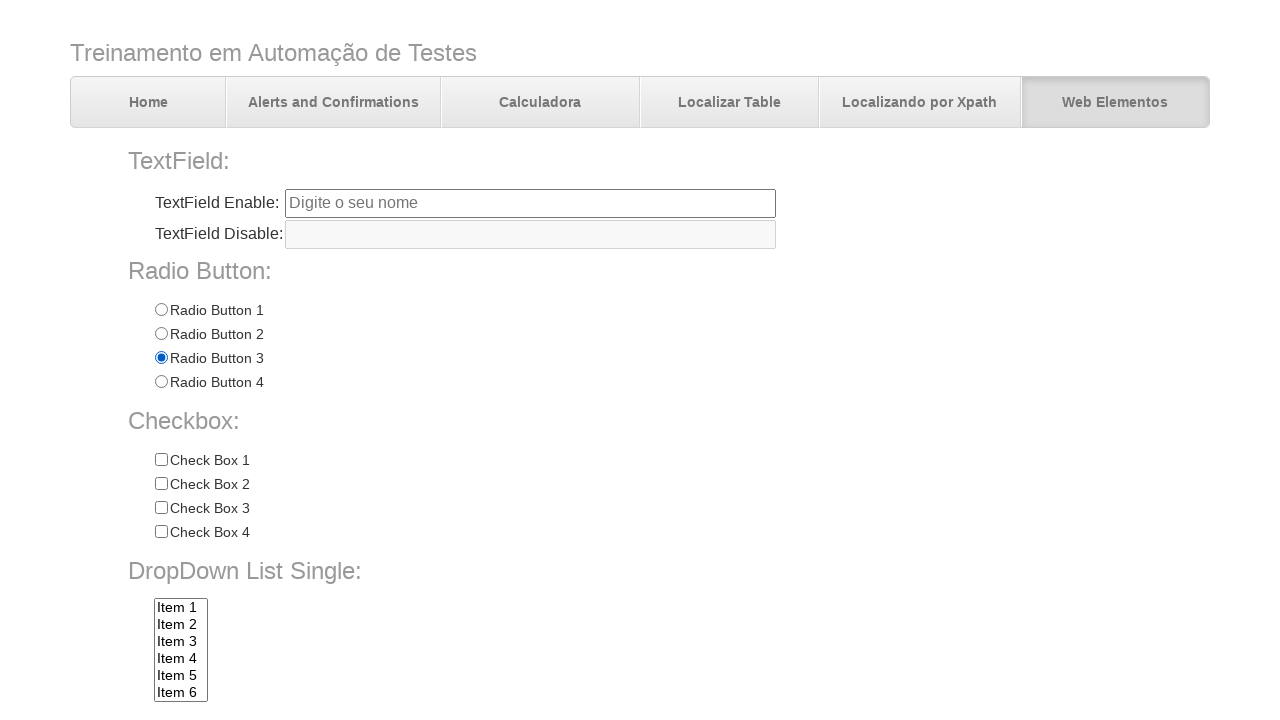